Tests mouse double-click functionality by performing a double-click action on an input element on a demo page

Starting URL: http://sahitest.com/demo/clicks.htm

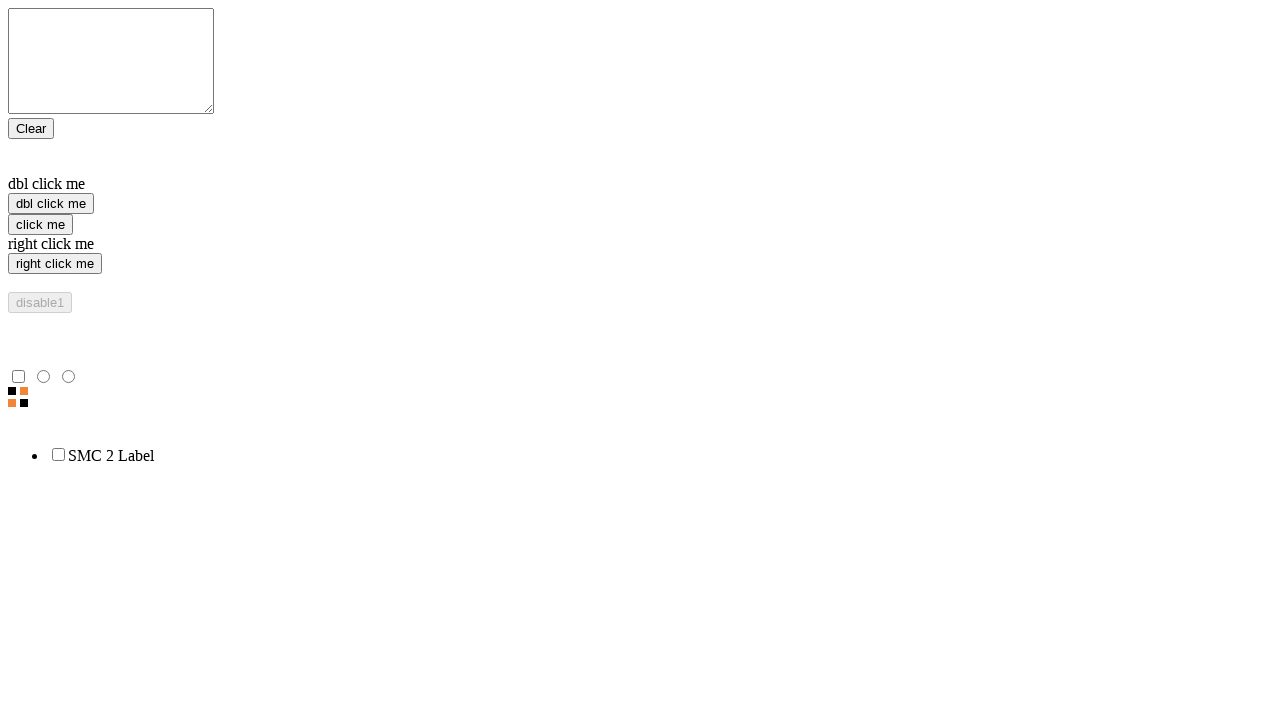

Located input element for double-click operation
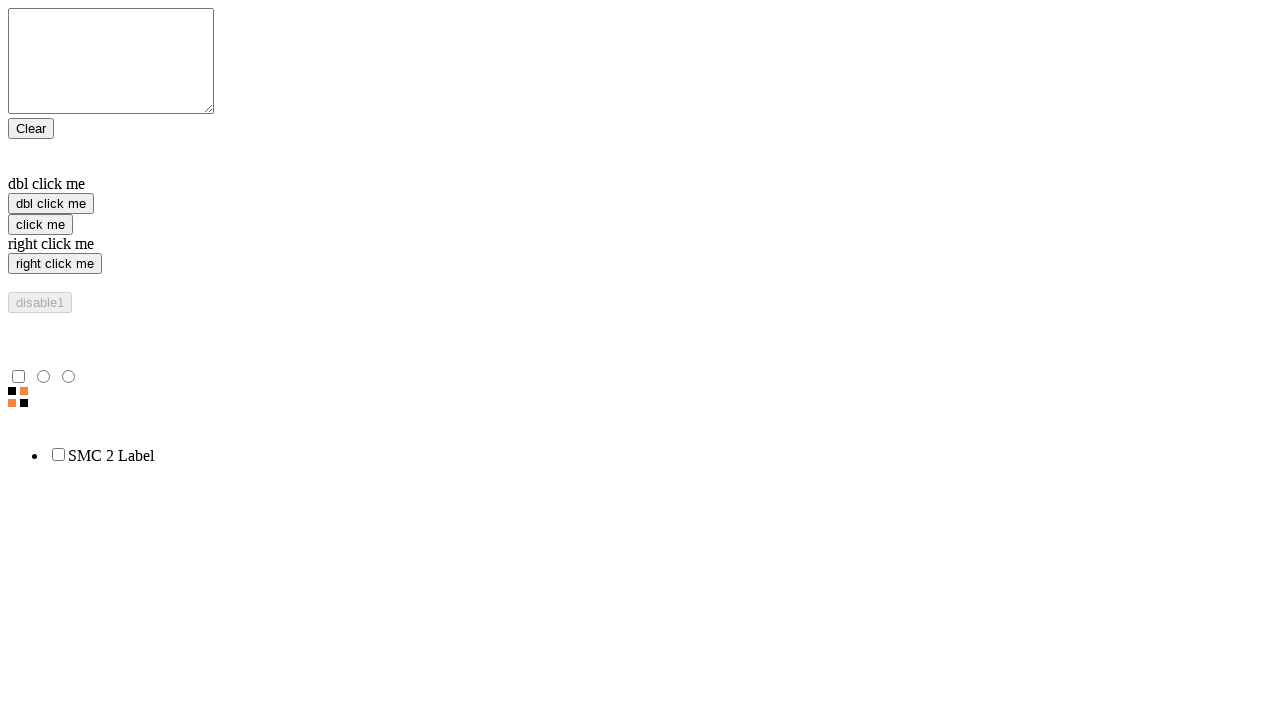

Performed double-click action on input element at (51, 204) on xpath=/html/body/form/input[2]
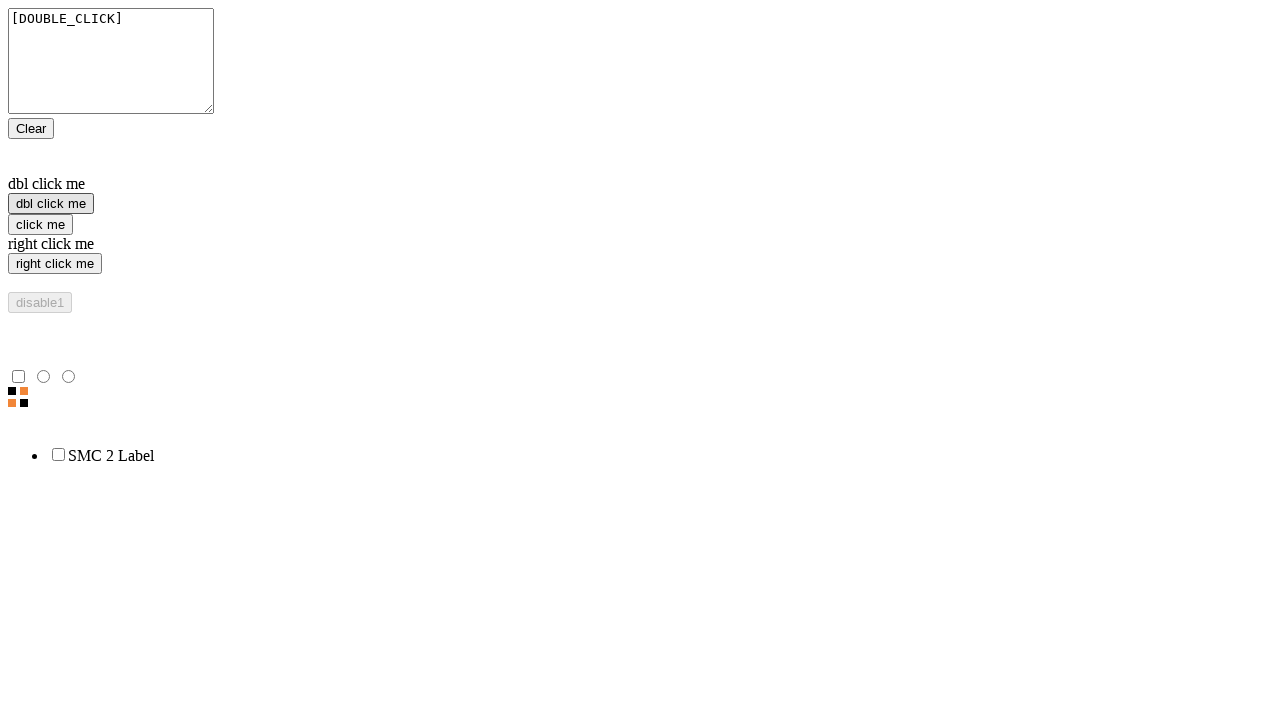

Waited 1 second to observe double-click result
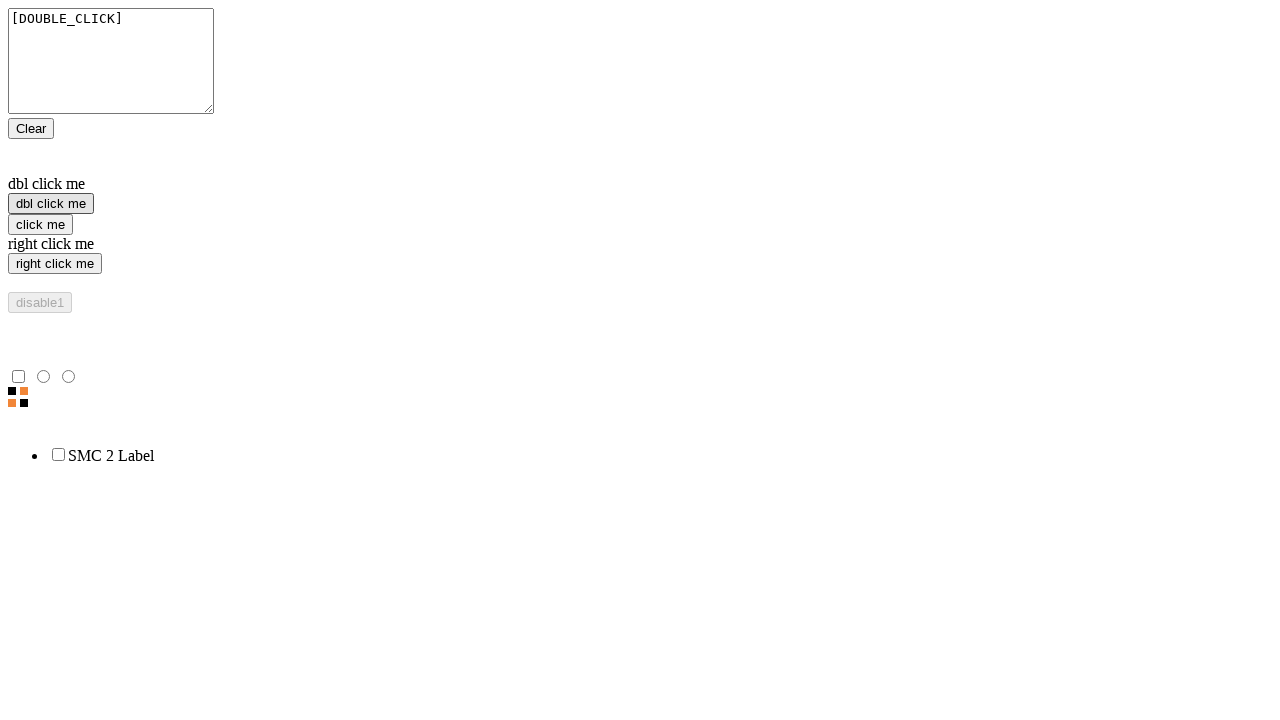

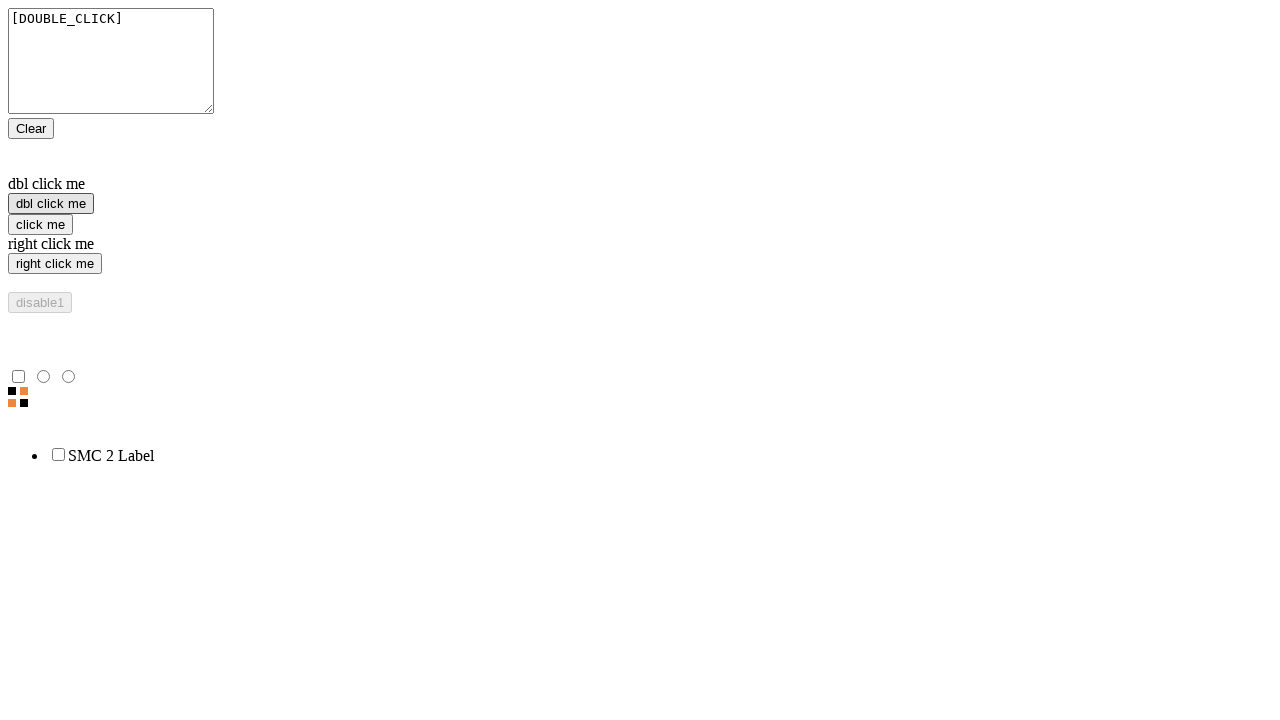